Performs a right-click context action on the 'RPA' link and uses keyboard navigation to select an option from the context menu (likely opening in new tab).

Starting URL: http://greenstech.in/selenium-course-content.html

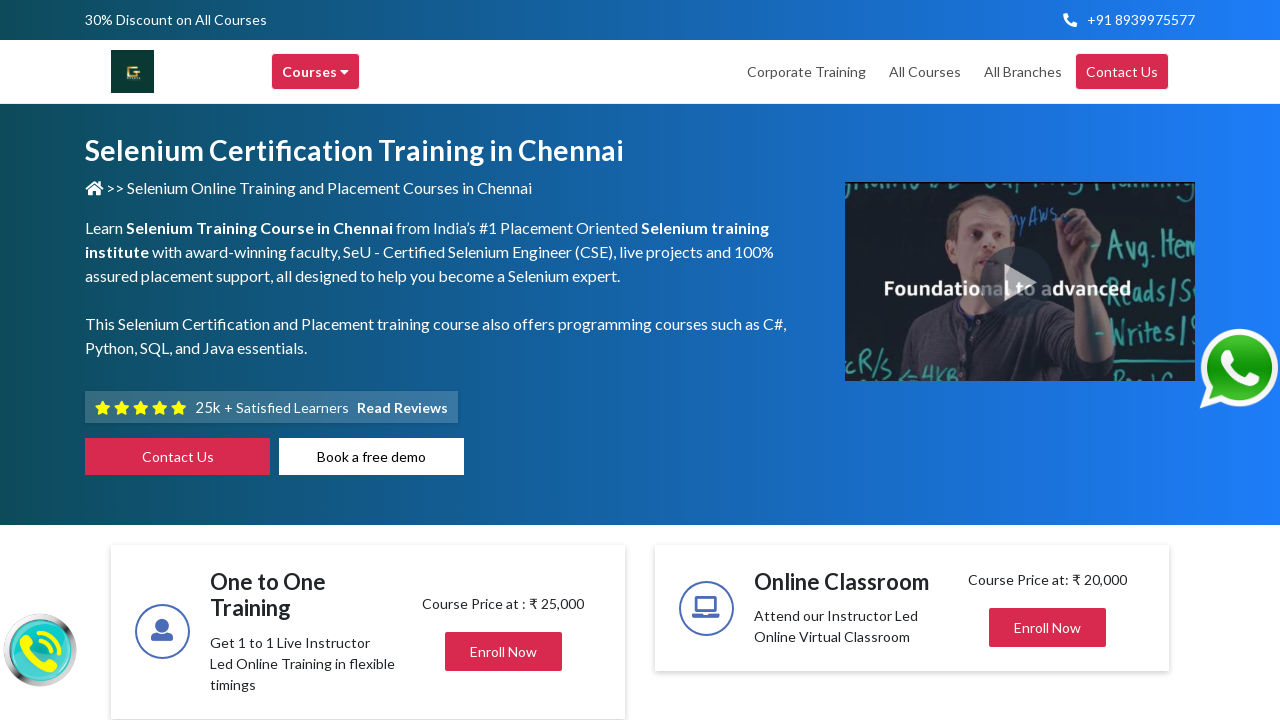

Located the RPA link element
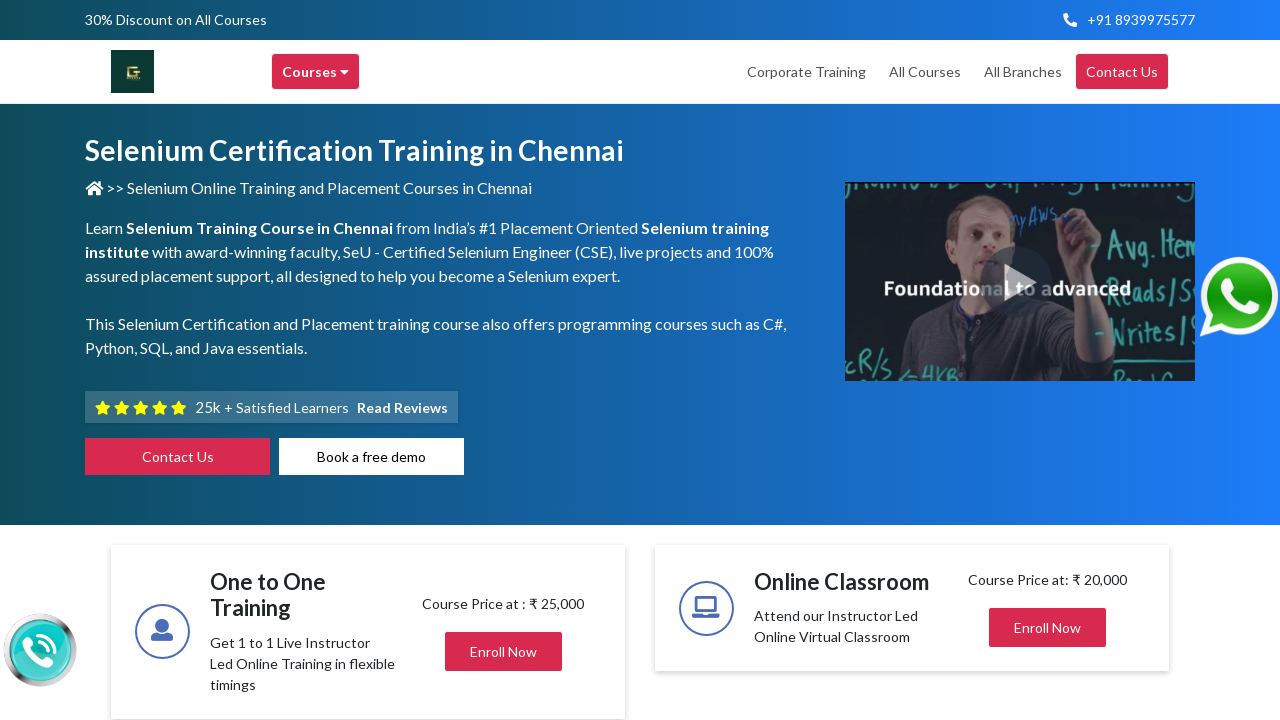

Right-clicked on the RPA link to open context menu at (594, 361) on xpath=//a[text()='RPA']
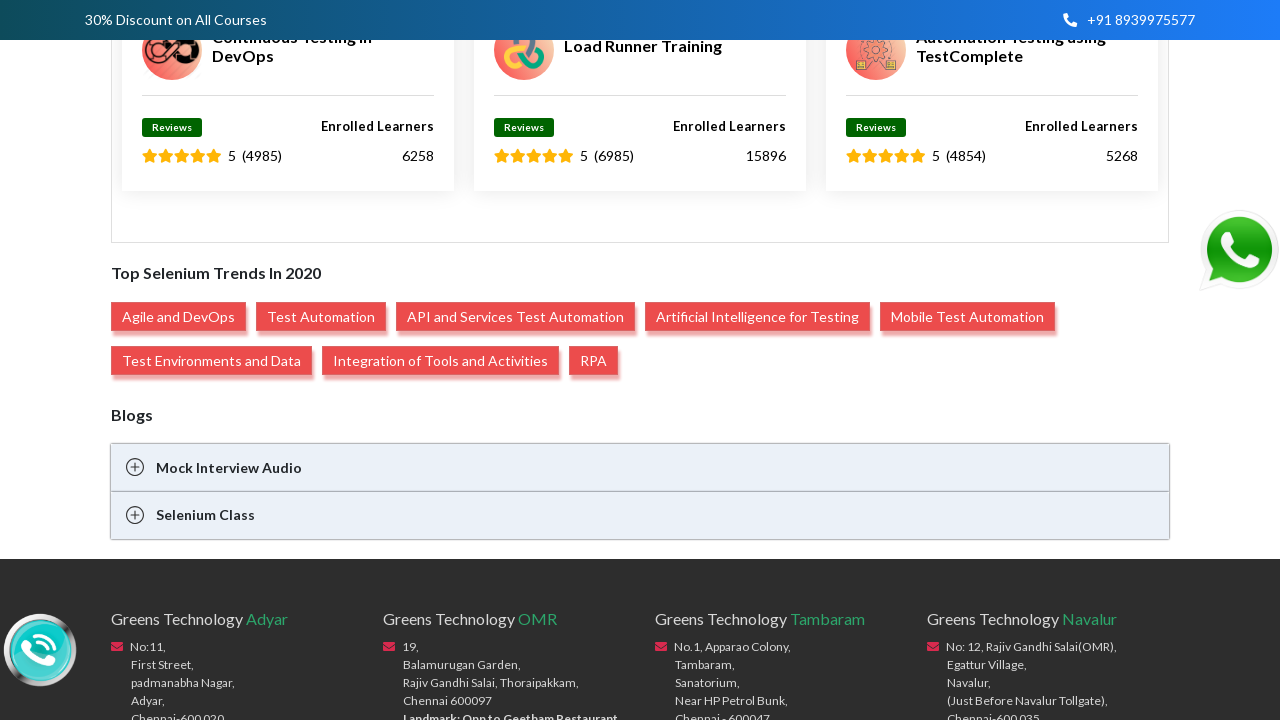

Pressed ArrowDown to navigate context menu (iteration 1/6)
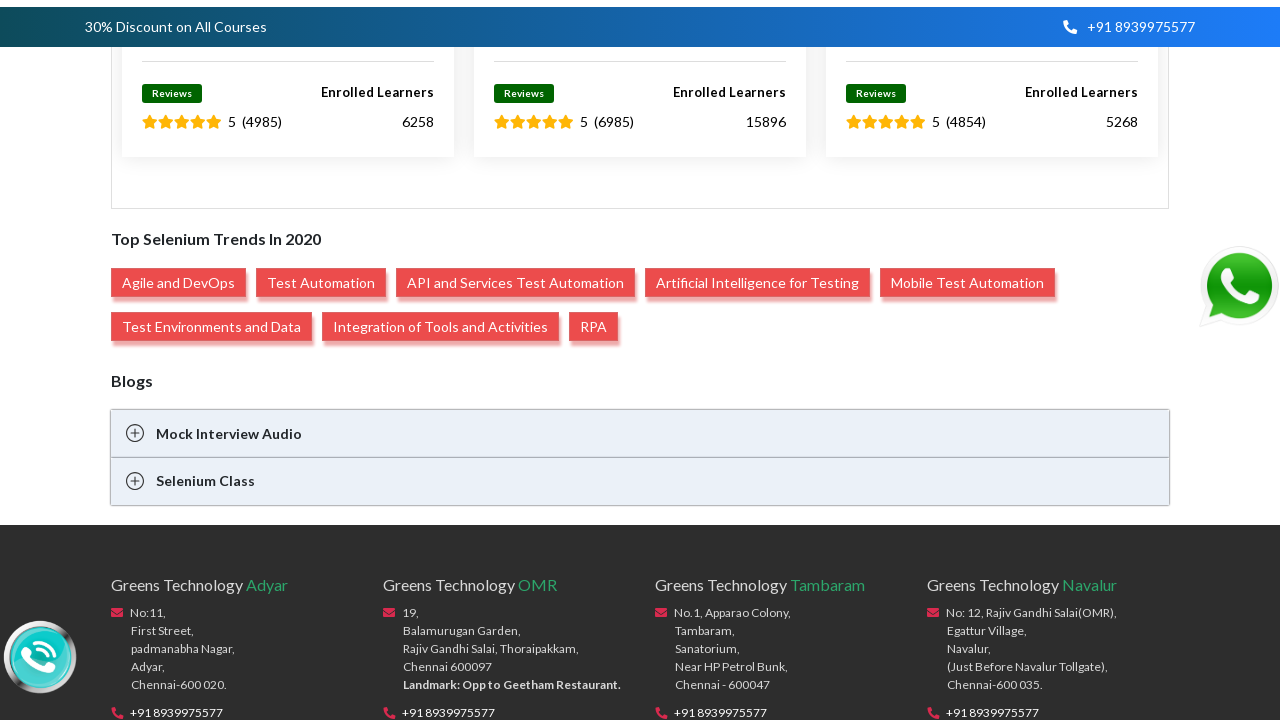

Pressed ArrowDown to navigate context menu (iteration 2/6)
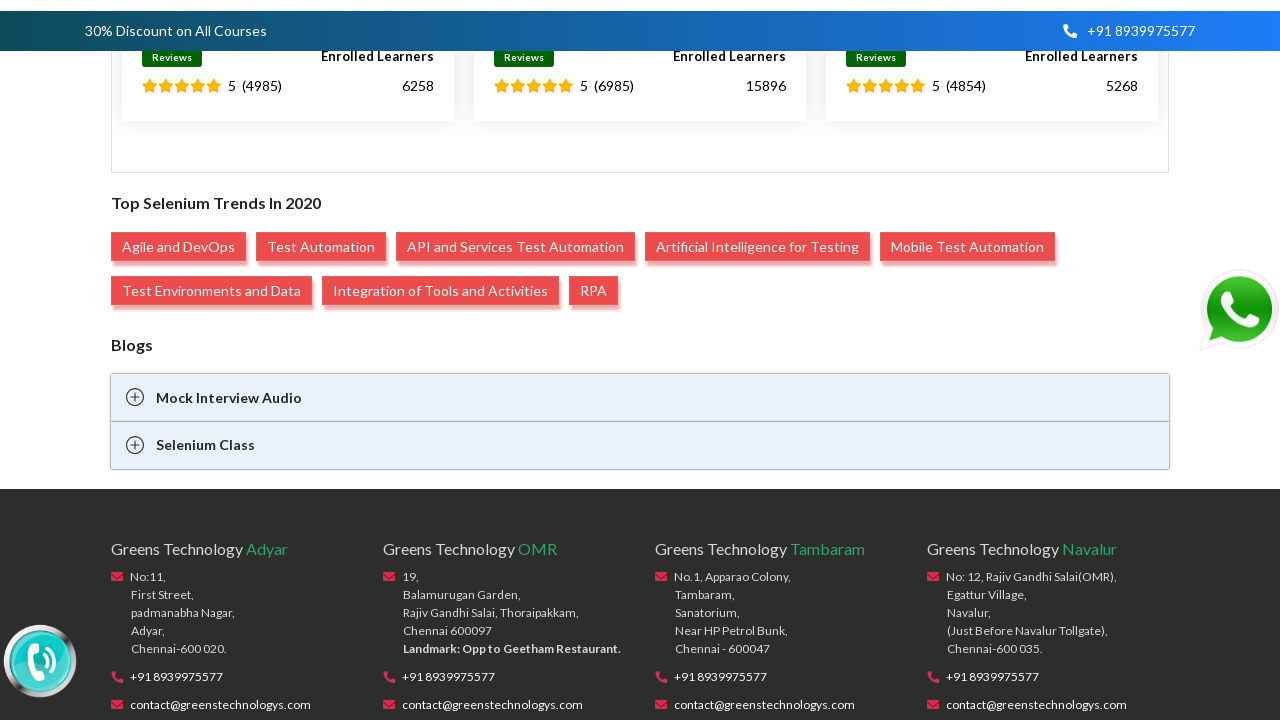

Pressed ArrowDown to navigate context menu (iteration 3/6)
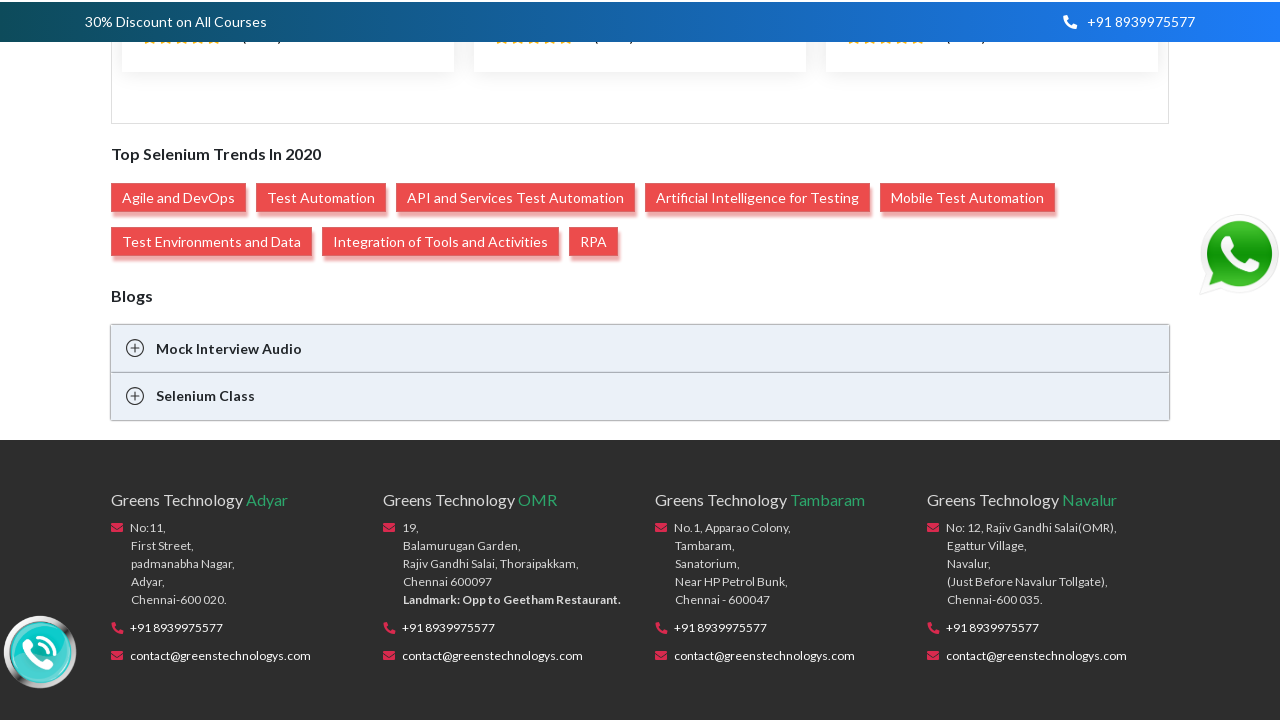

Pressed ArrowDown to navigate context menu (iteration 4/6)
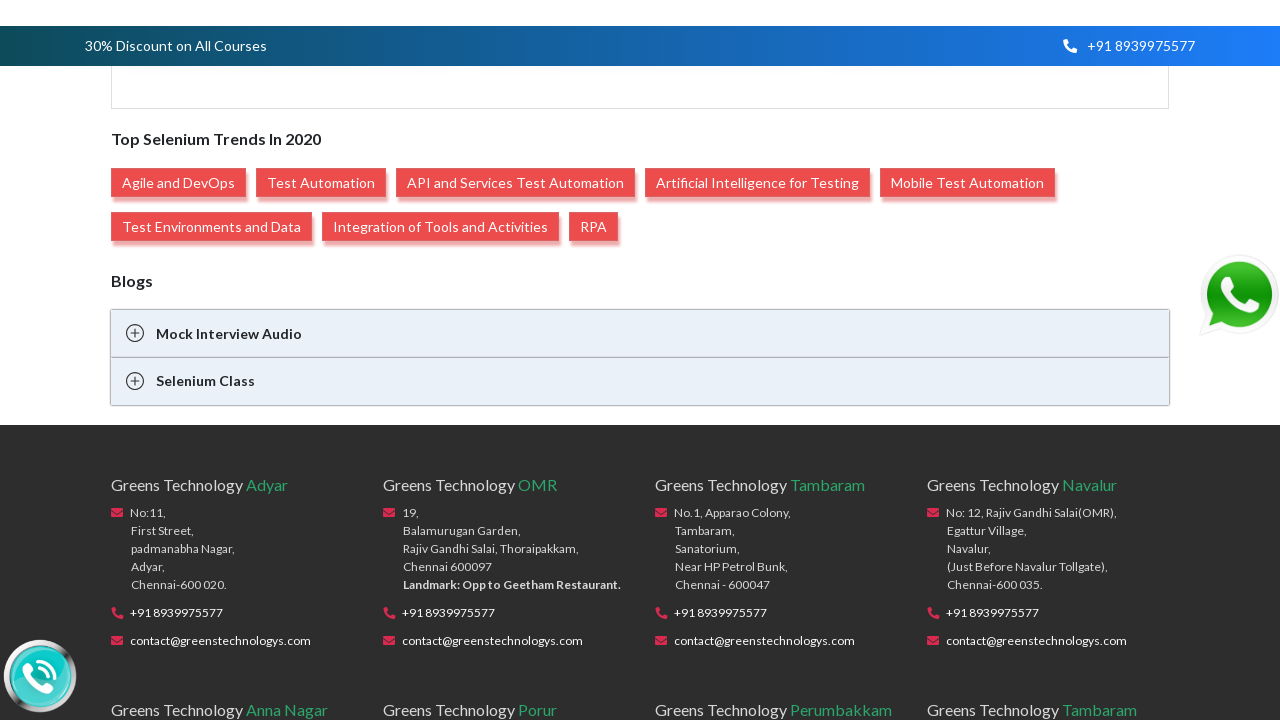

Pressed ArrowDown to navigate context menu (iteration 5/6)
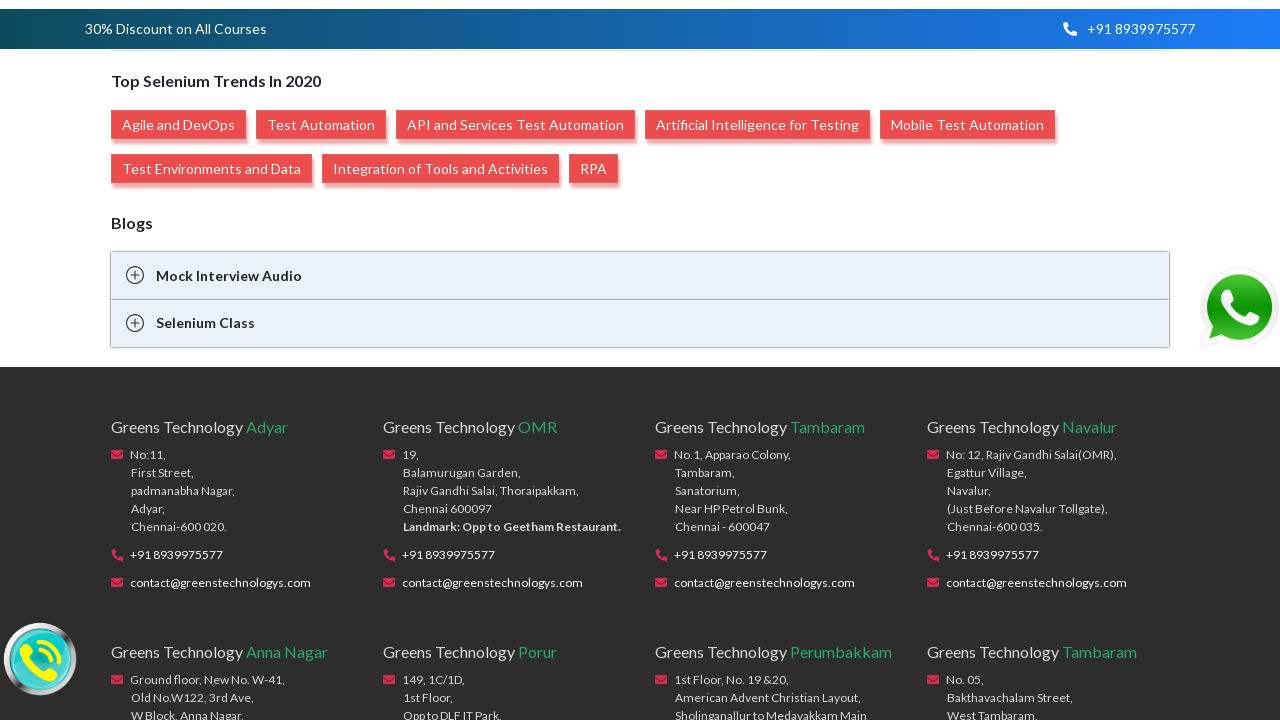

Pressed ArrowDown to navigate context menu (iteration 6/6)
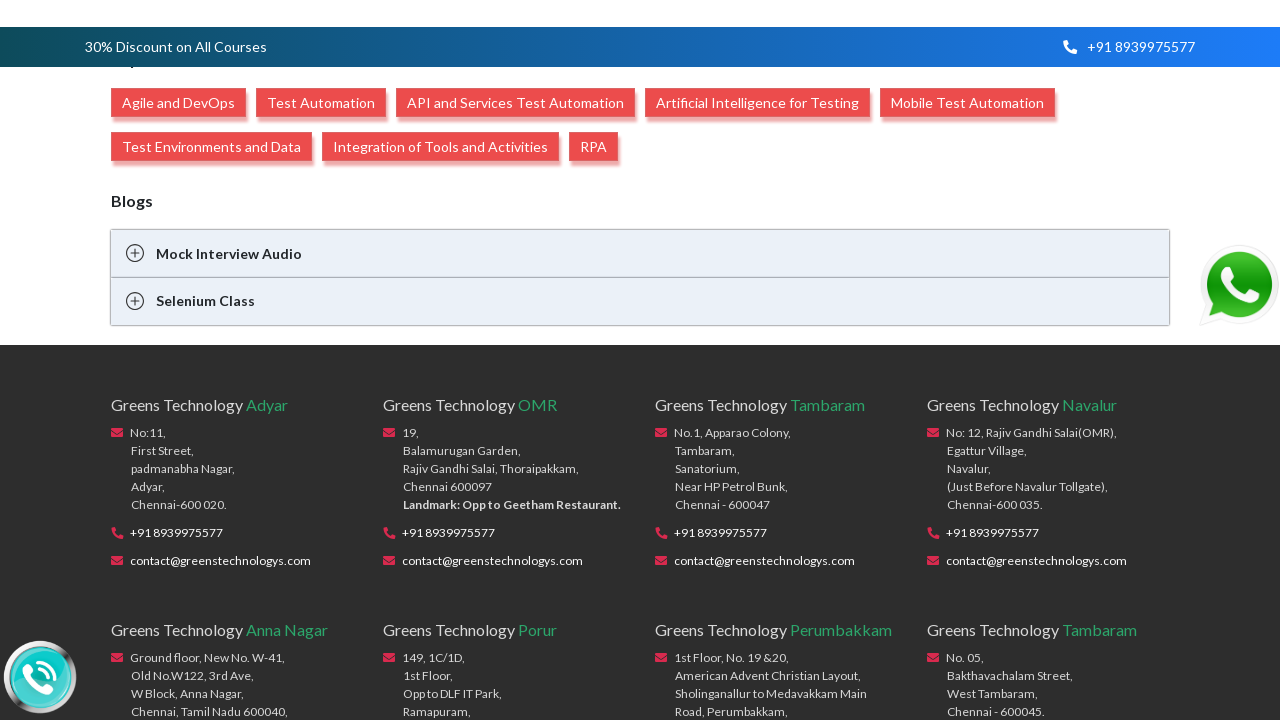

Pressed Enter to select context menu option
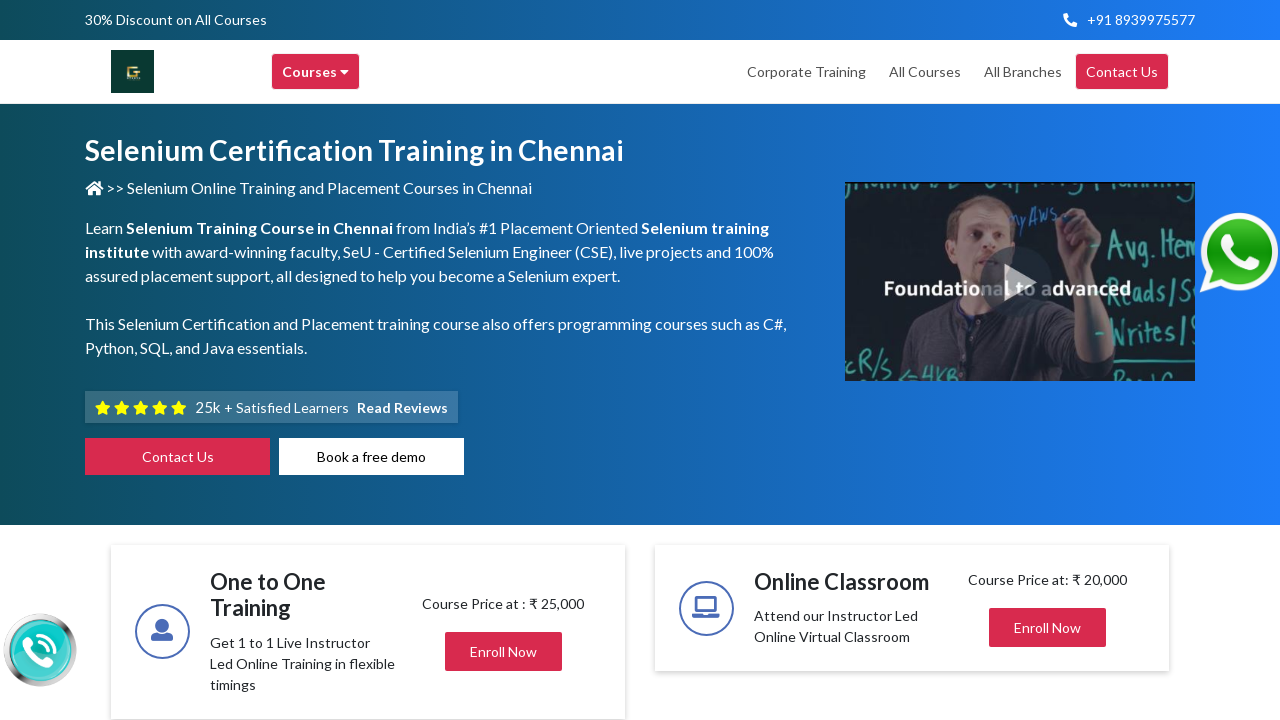

Waited 1000ms for new page/tab or navigation to complete
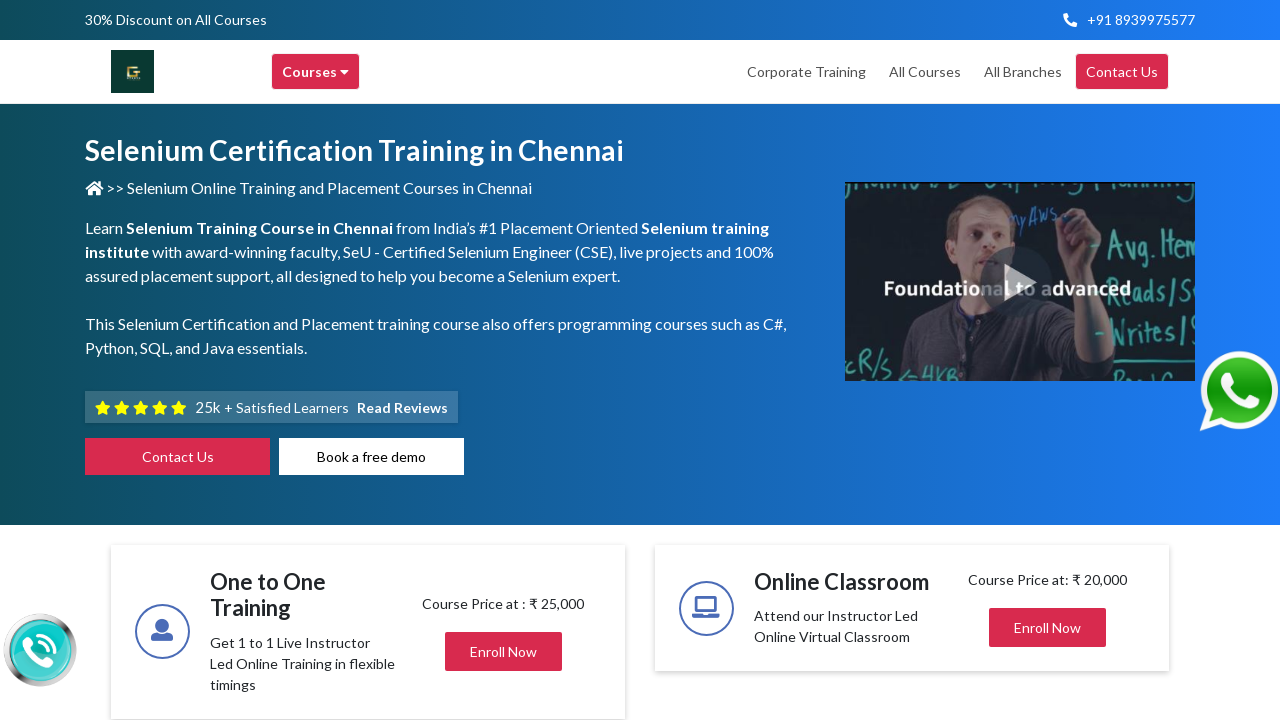

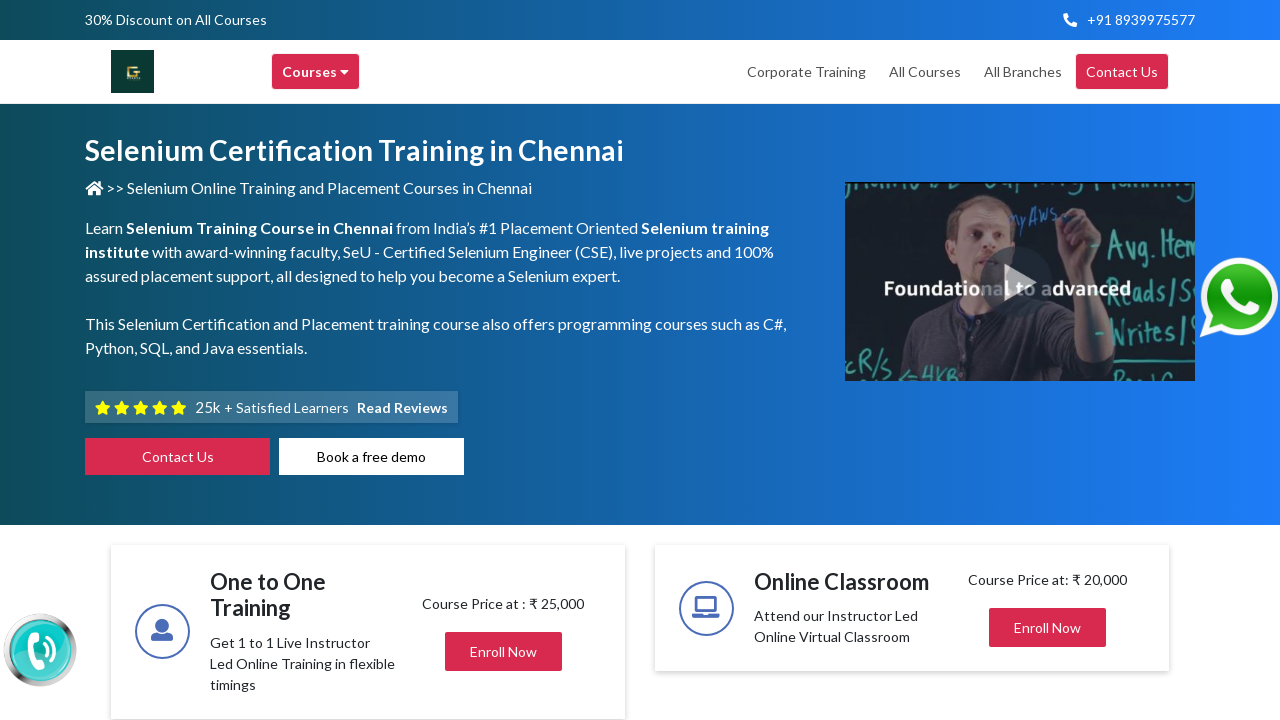